Simple test that navigates to the ZEE5 homepage to verify the page loads successfully

Starting URL: https://www.zee5.com/

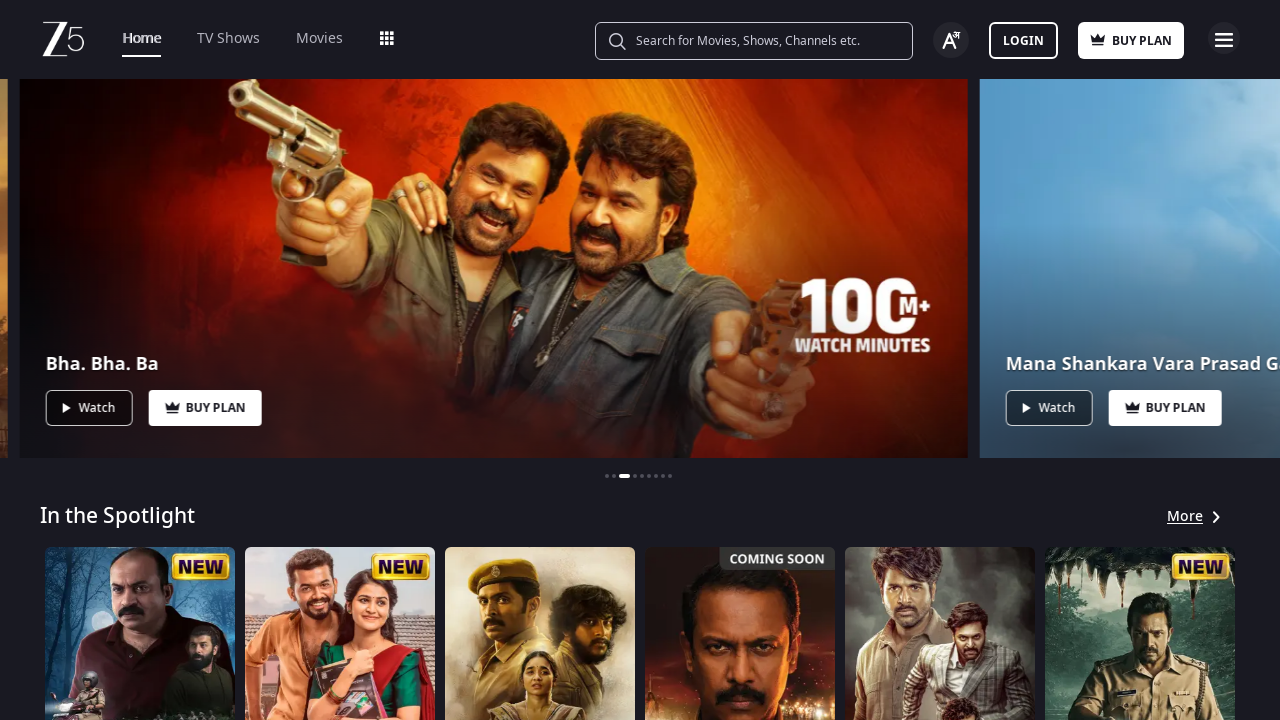

ZEE5 homepage loaded successfully at https://www.zee5.com/
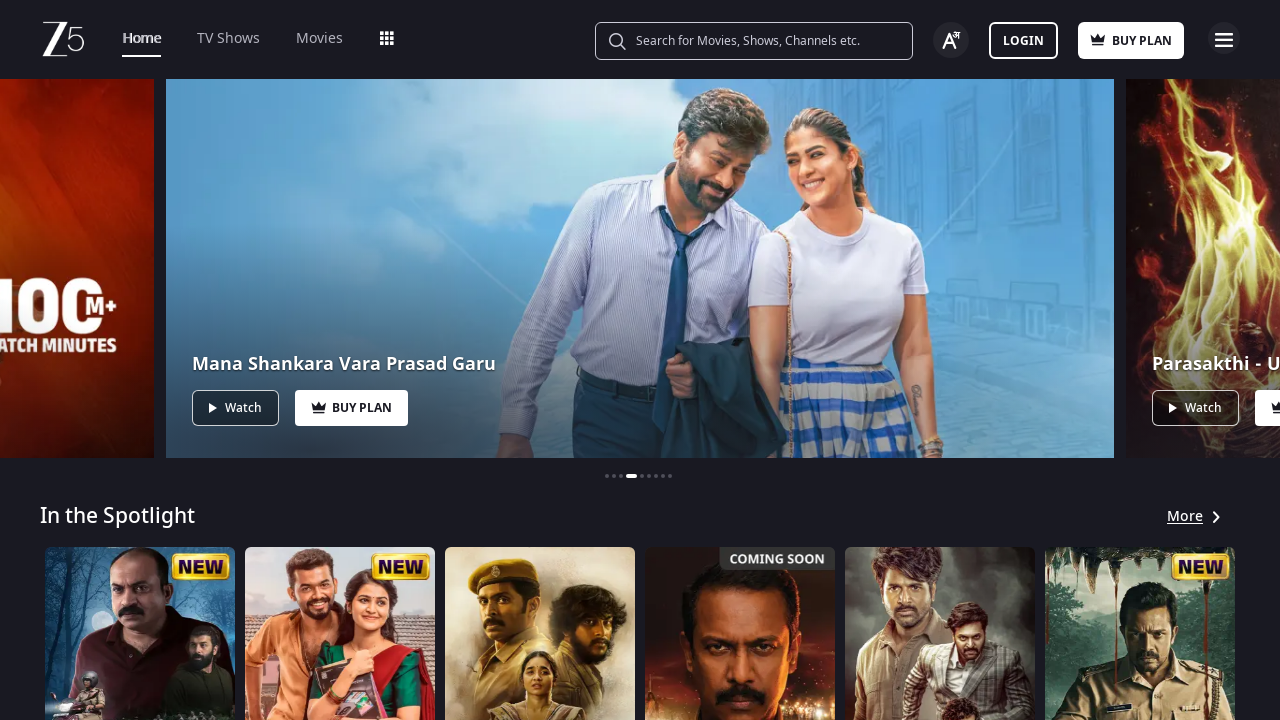

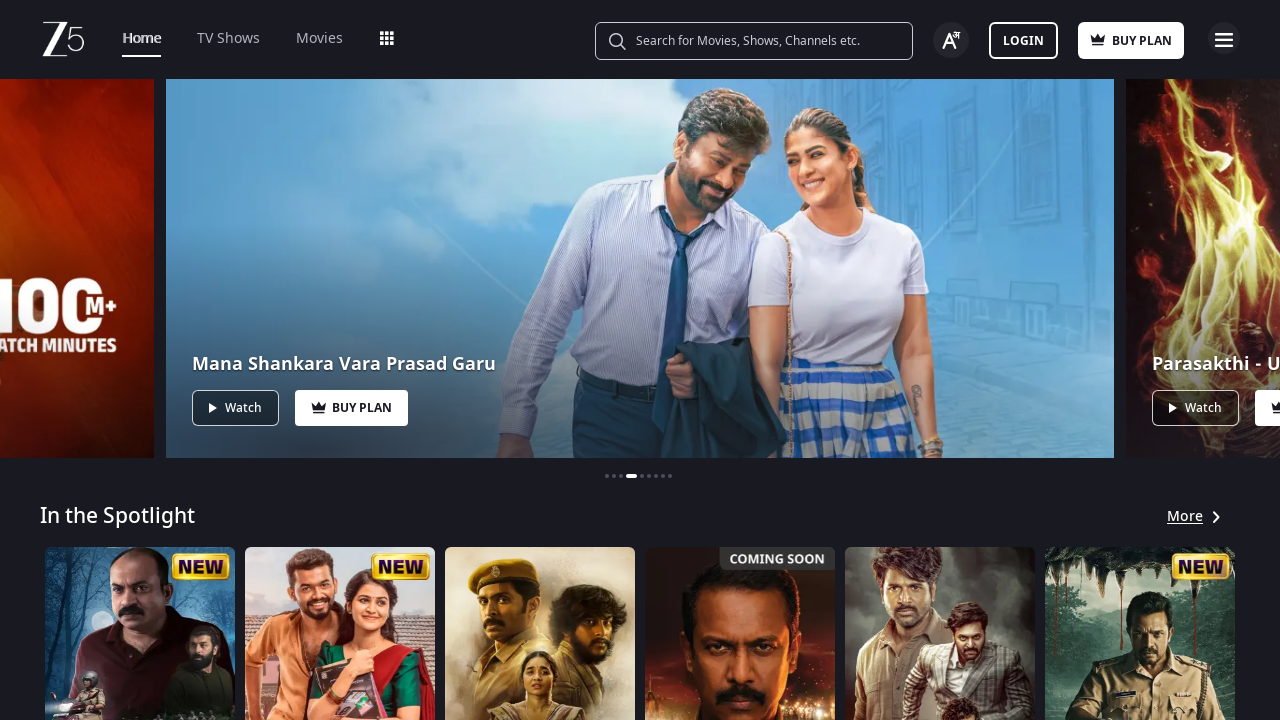